Tests the TodoMVC Vue.js application by adding a new todo item and verifying it appears in the list and that the input field is cleared afterwards.

Starting URL: https://todomvc.com/examples/vue/dist/#/

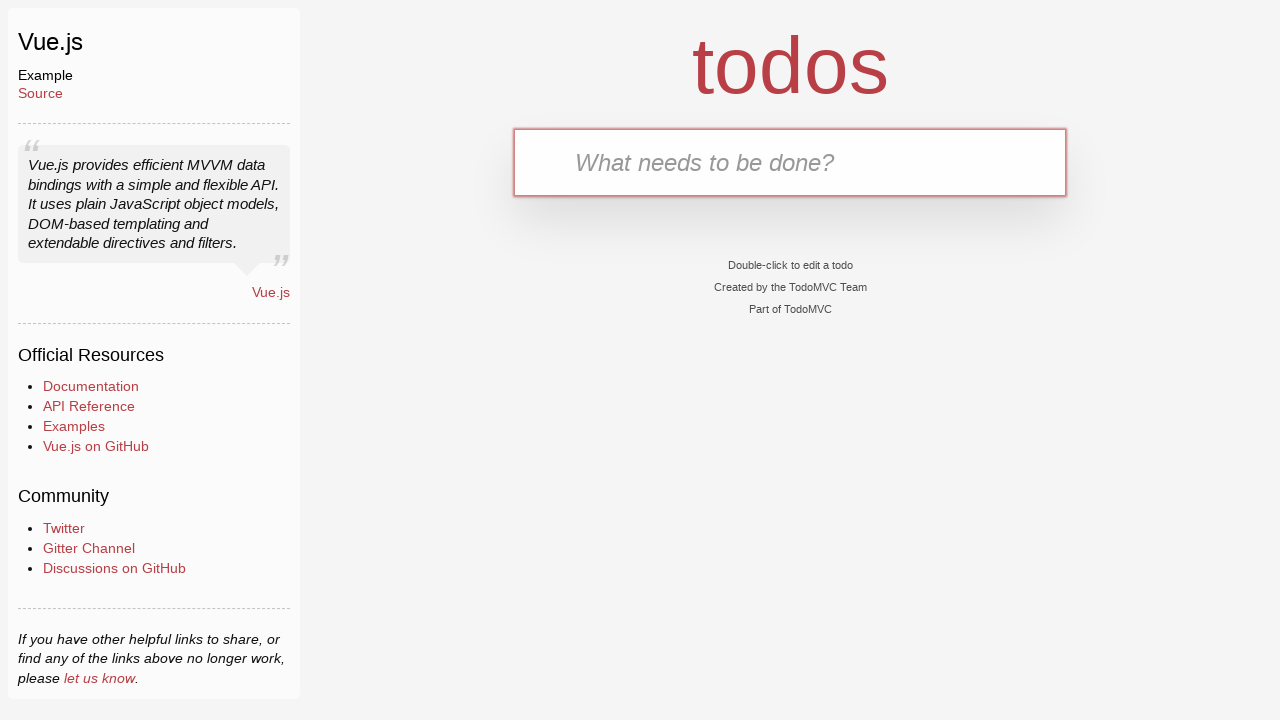

Clicked on the todo input textbox at (790, 162) on internal:role=textbox[name="What needs to be done?"i]
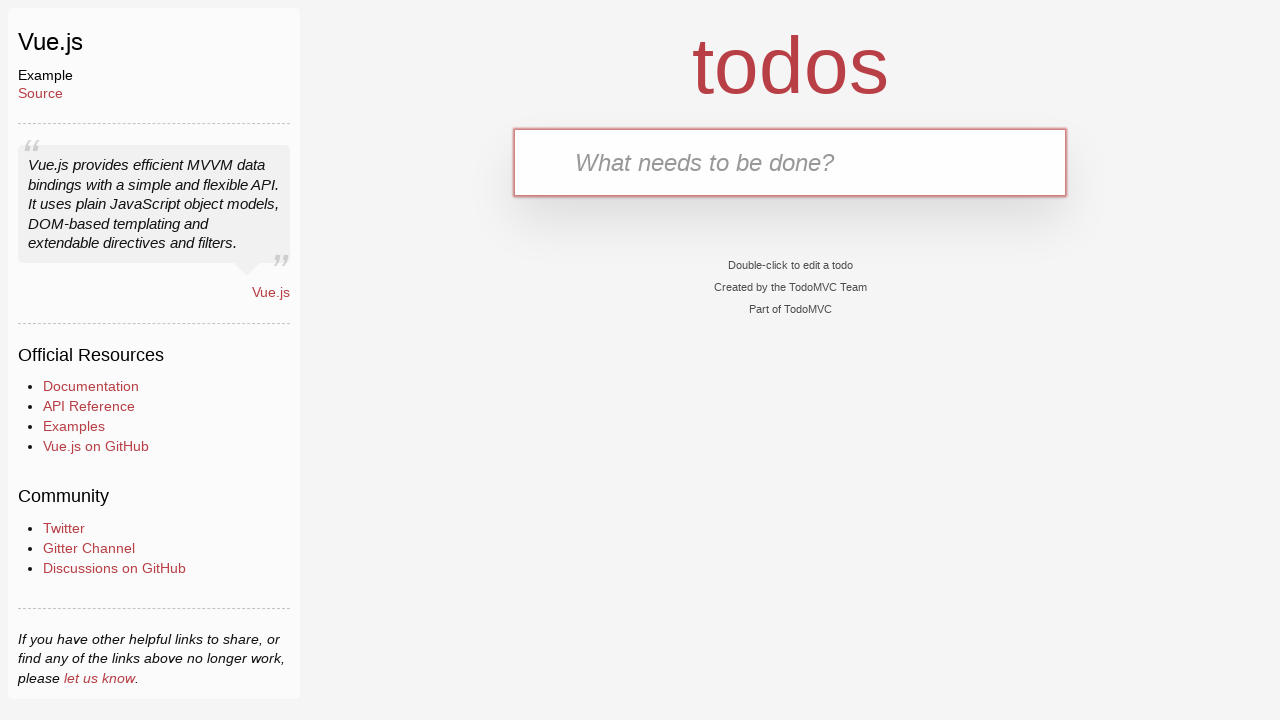

Filled in new todo item 'upload lesson code to github' on internal:role=textbox[name="What needs to be done?"i]
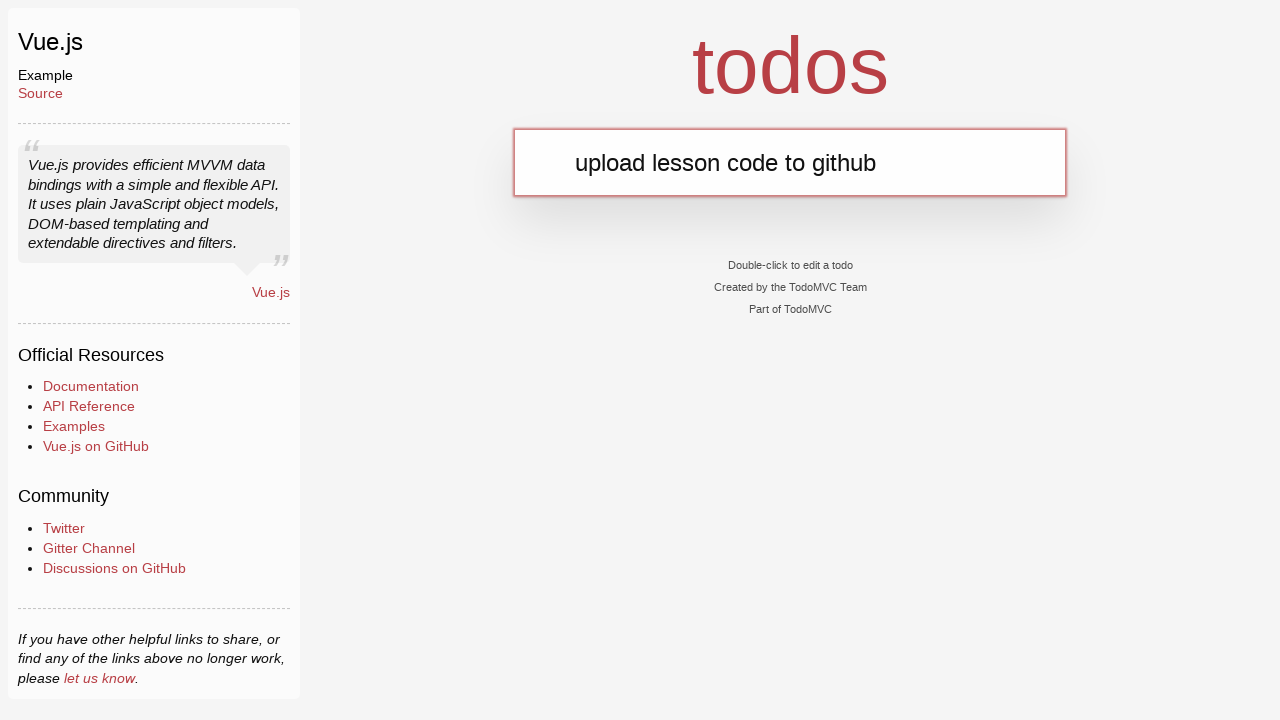

Pressed Enter to add the todo item on internal:role=textbox[name="What needs to be done?"i]
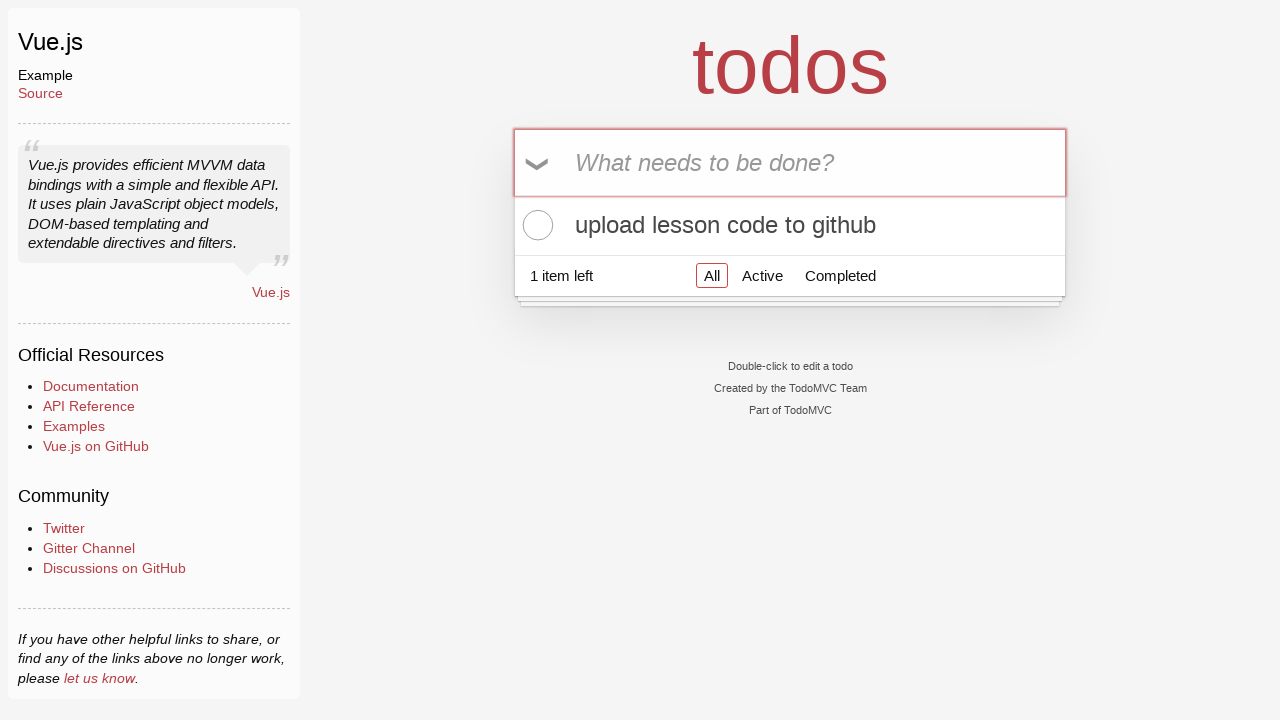

Todo item appeared in the list and input field was cleared
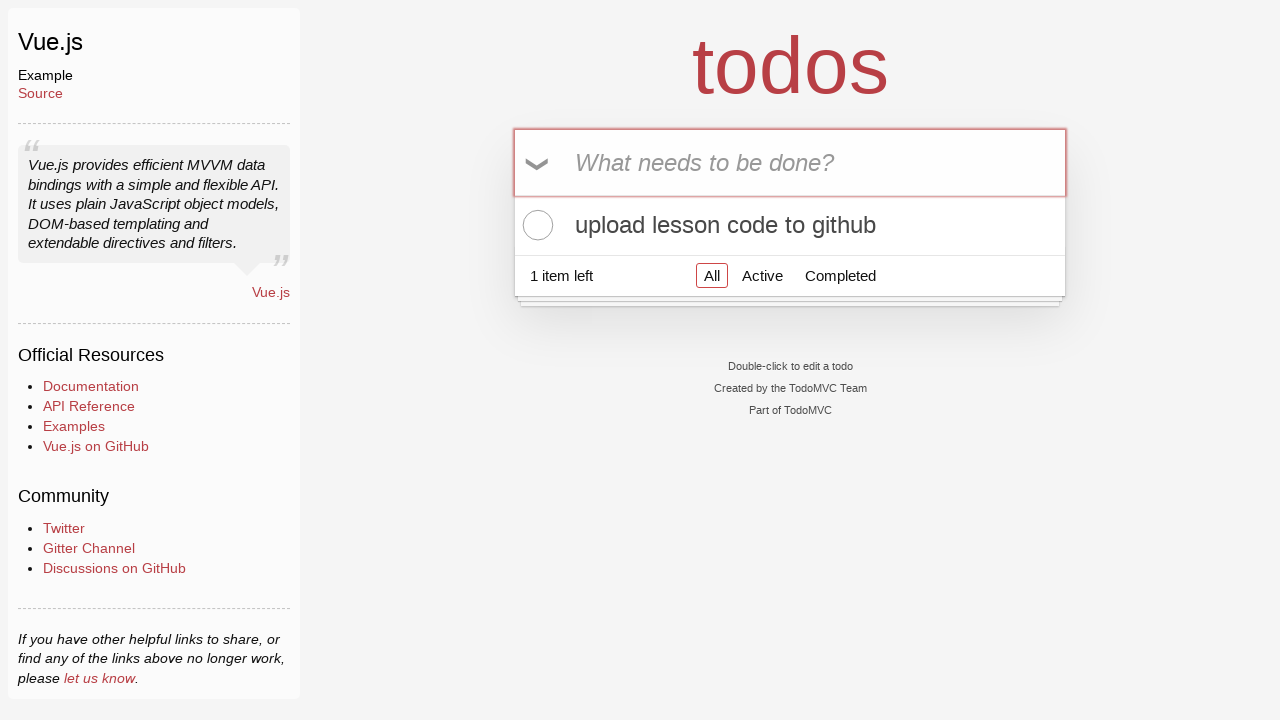

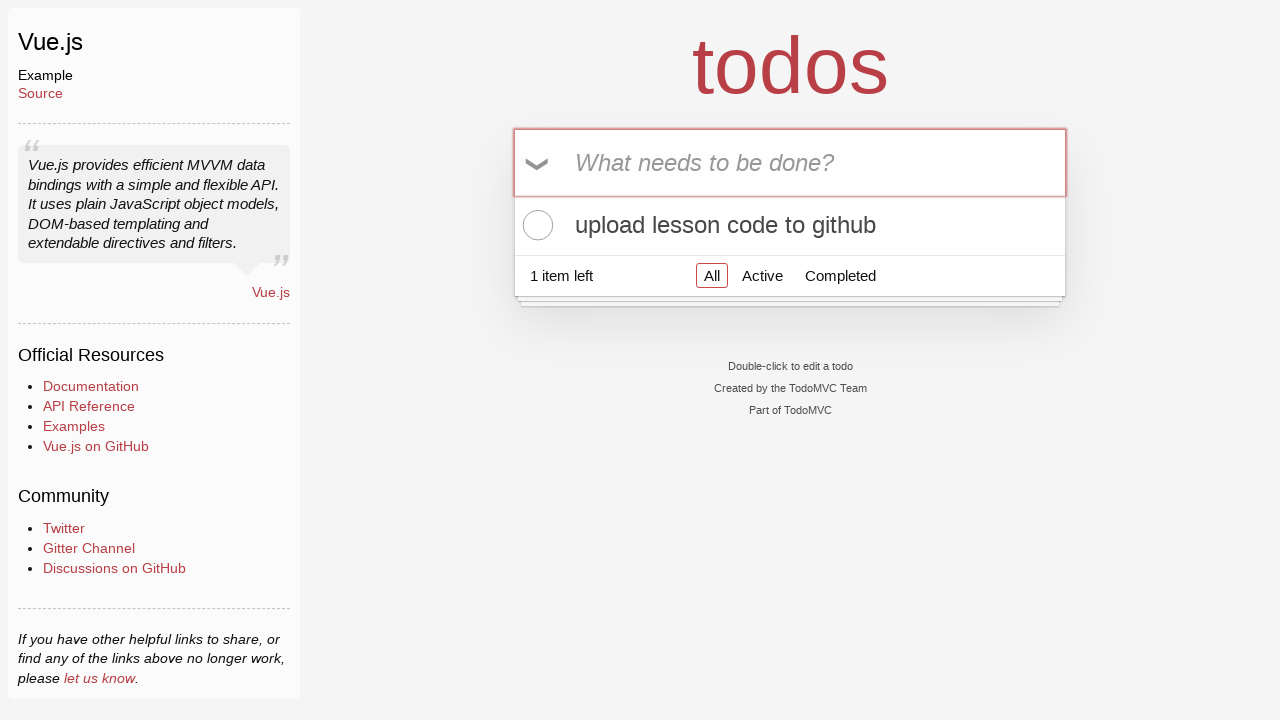